Navigates to Macy's website and verifies the URL contains "macys.com"

Starting URL: https://www.macys.com

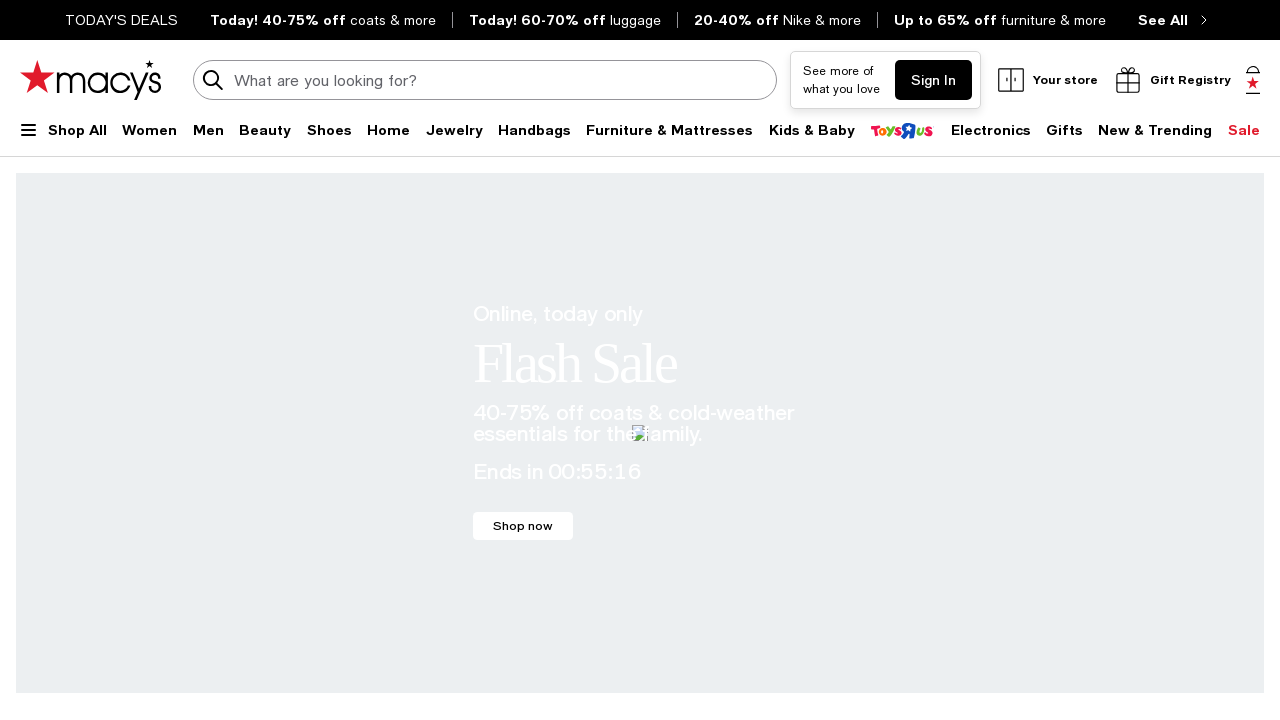

Navigated to Macy's website at https://www.macys.com
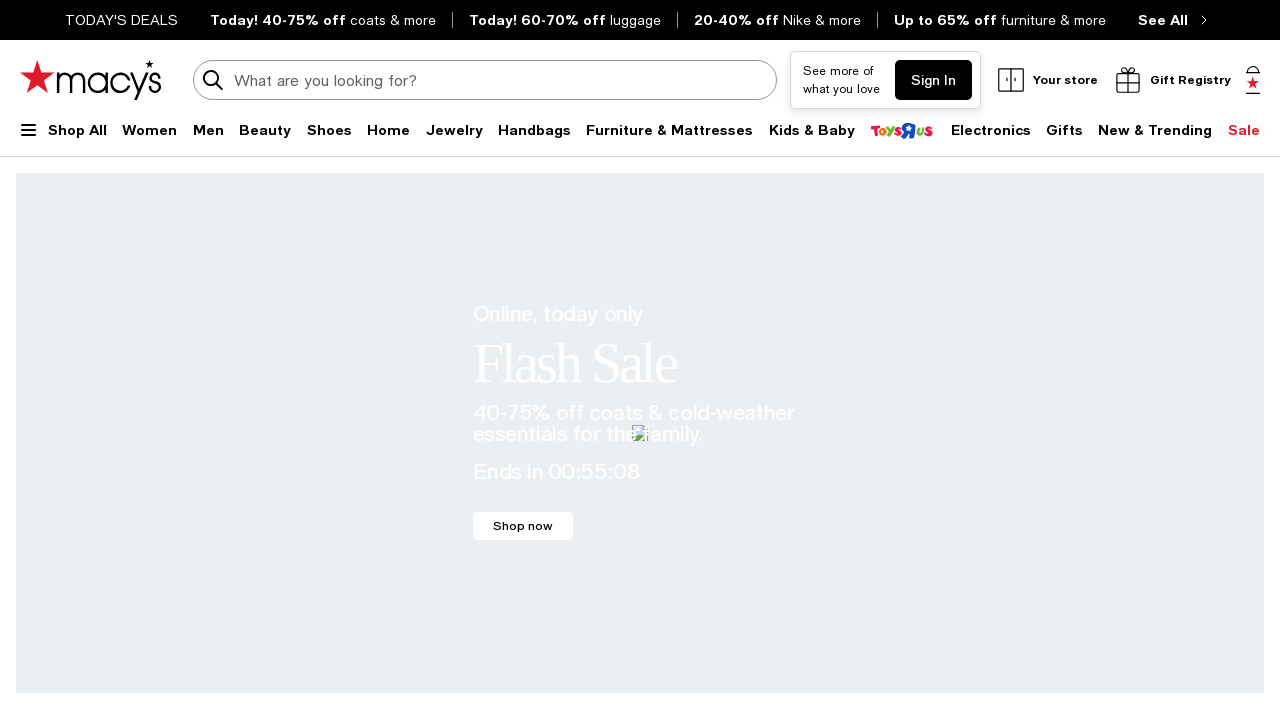

Verified URL contains 'macys.com'
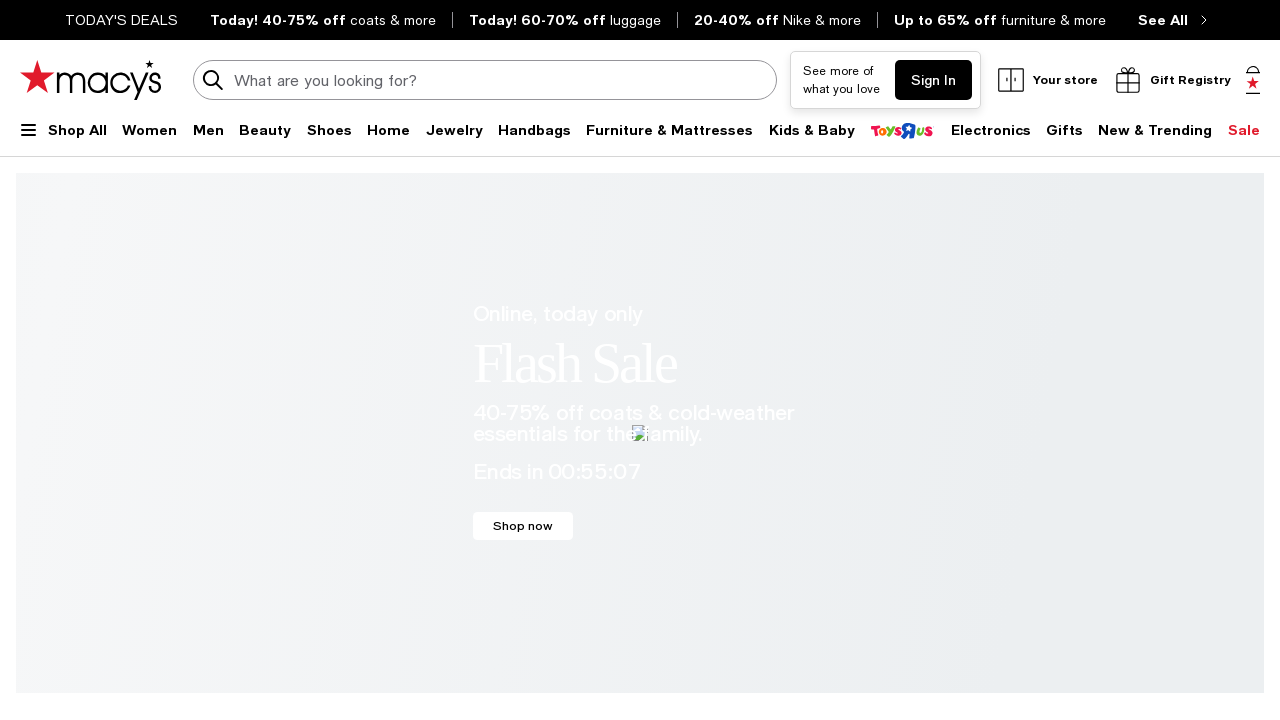

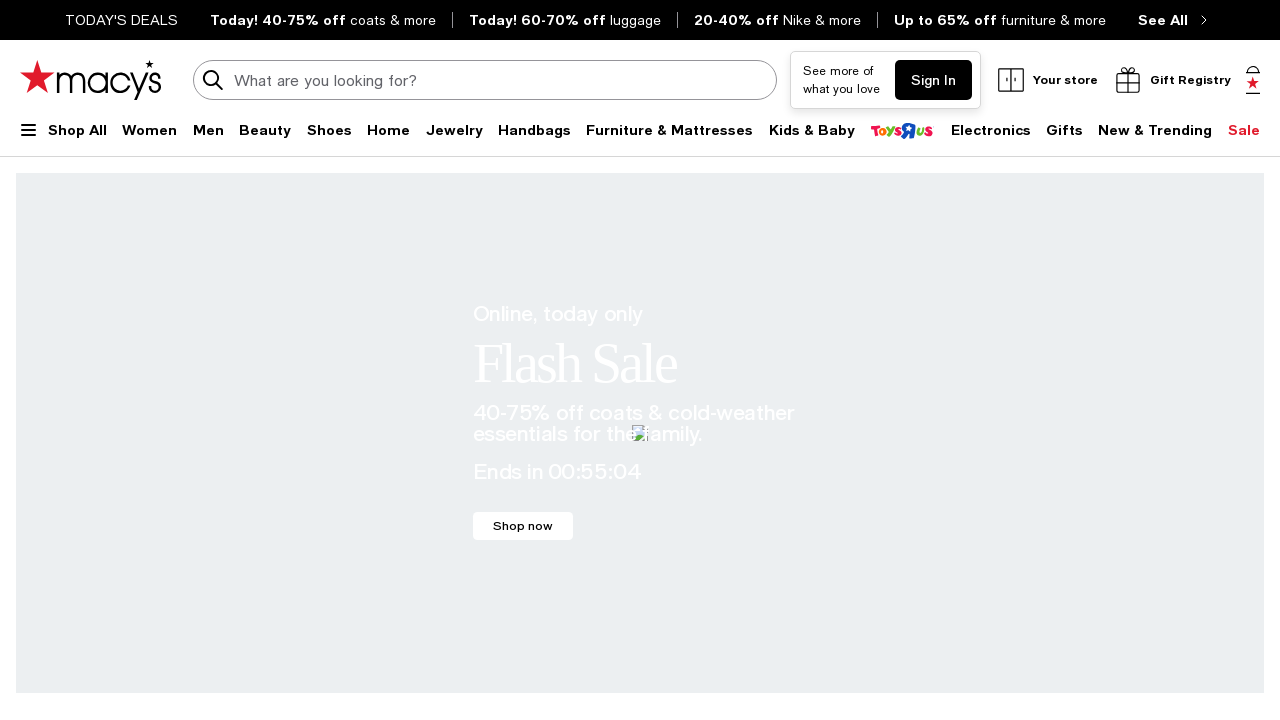